Tests clearing the complete state of all items by checking and unchecking toggle all

Starting URL: https://demo.playwright.dev/todomvc

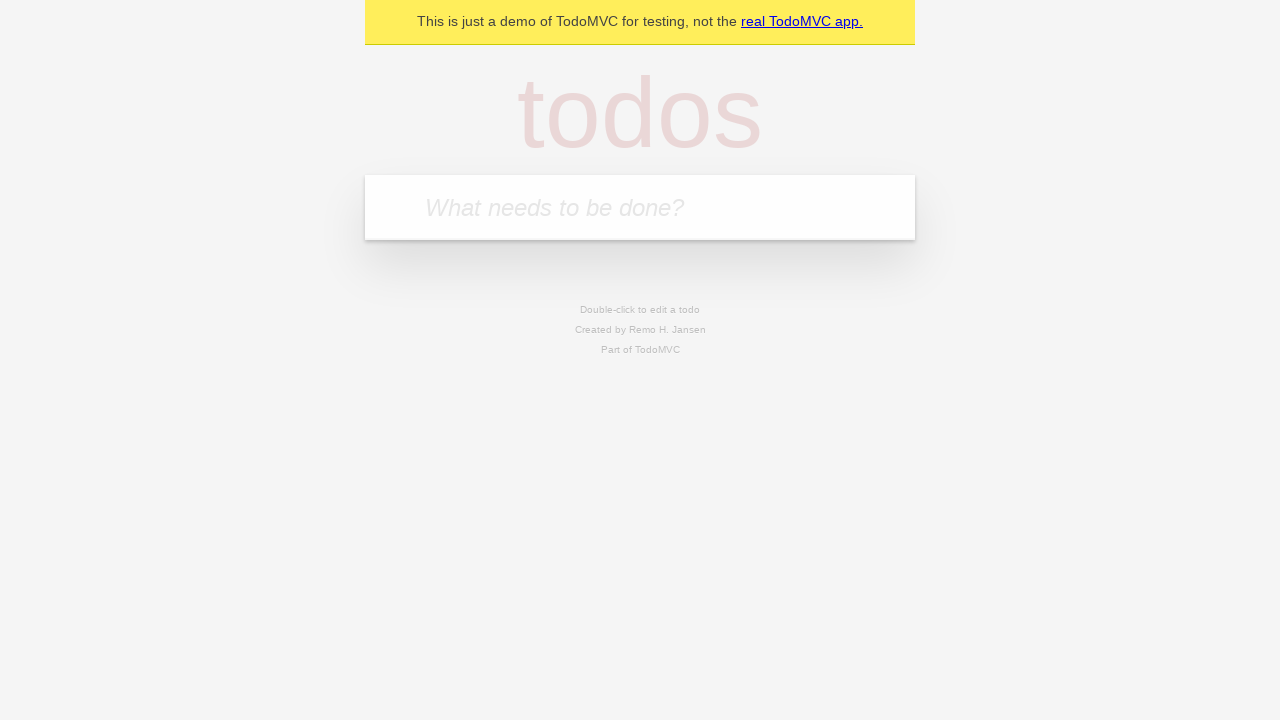

Filled todo input with 'buy some cheese' on internal:attr=[placeholder="What needs to be done?"i]
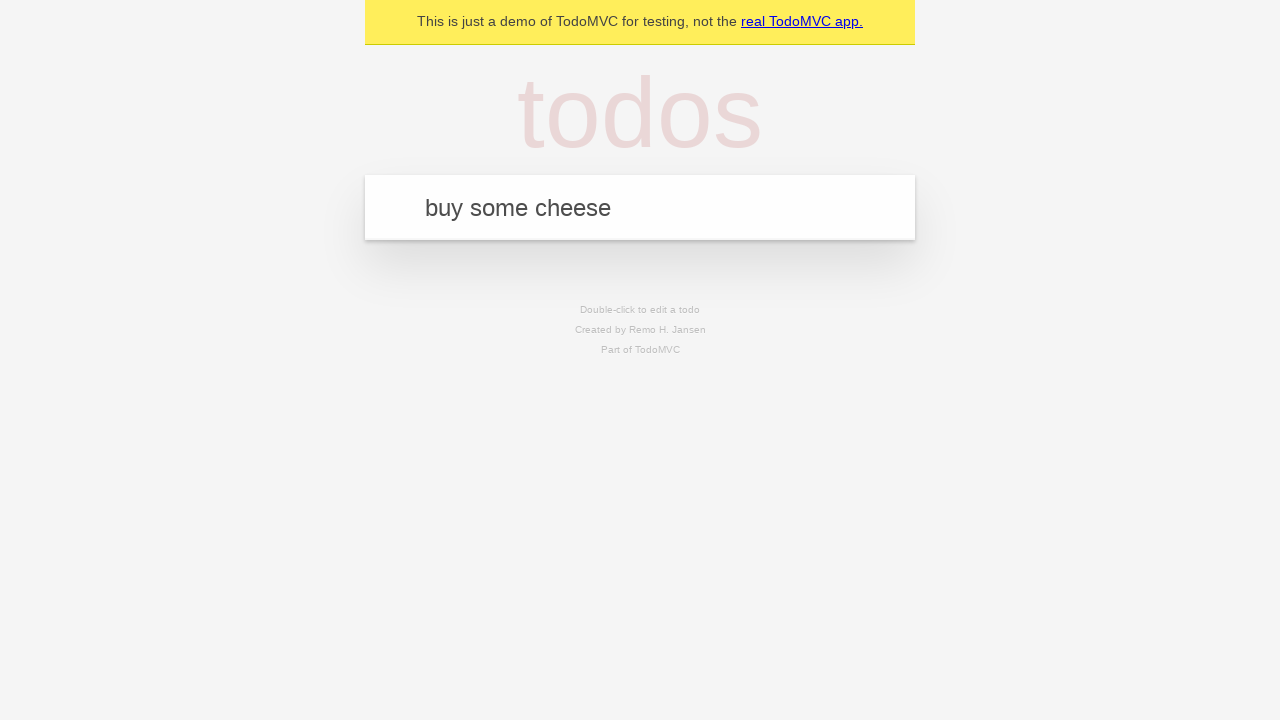

Pressed Enter to add todo 'buy some cheese' on internal:attr=[placeholder="What needs to be done?"i]
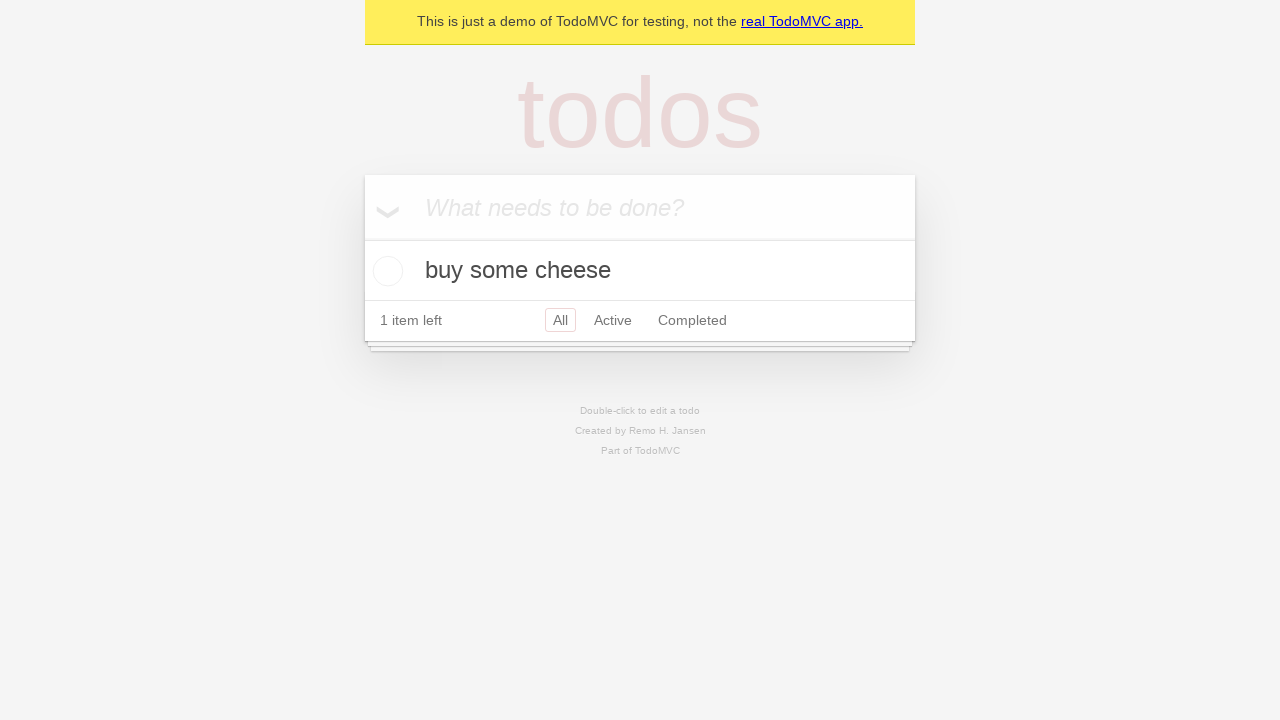

Filled todo input with 'feed the cat' on internal:attr=[placeholder="What needs to be done?"i]
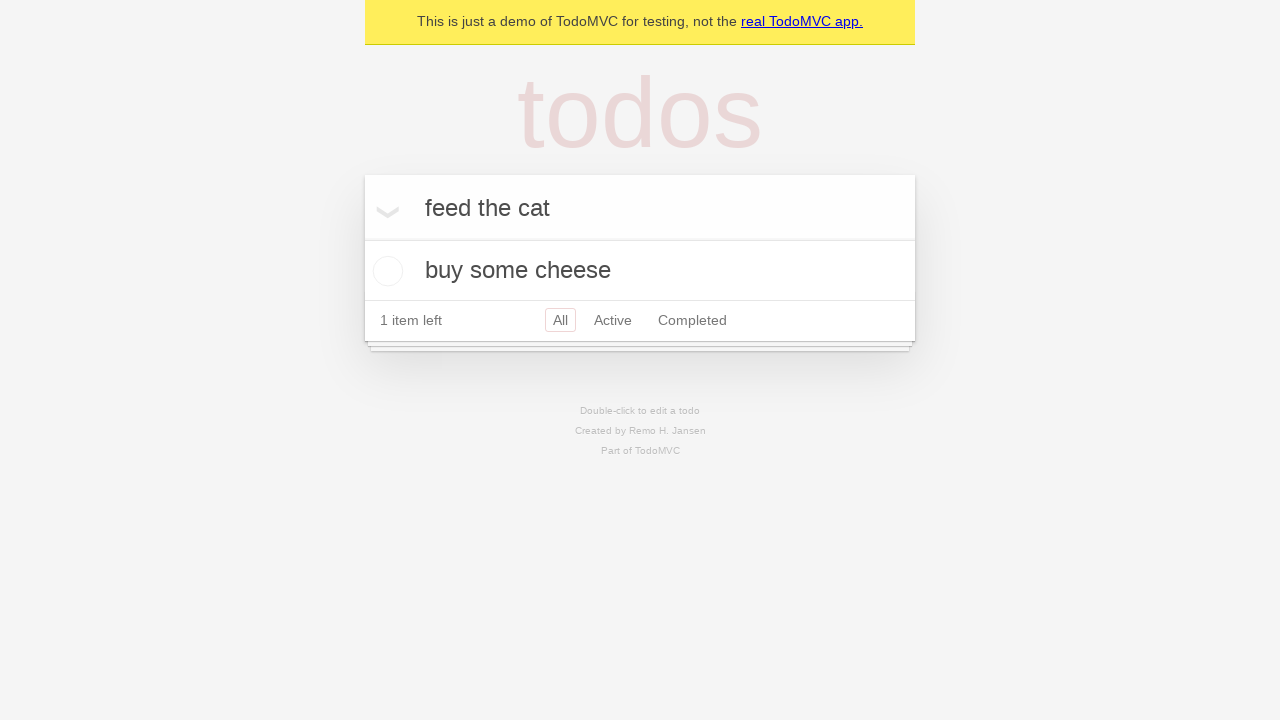

Pressed Enter to add todo 'feed the cat' on internal:attr=[placeholder="What needs to be done?"i]
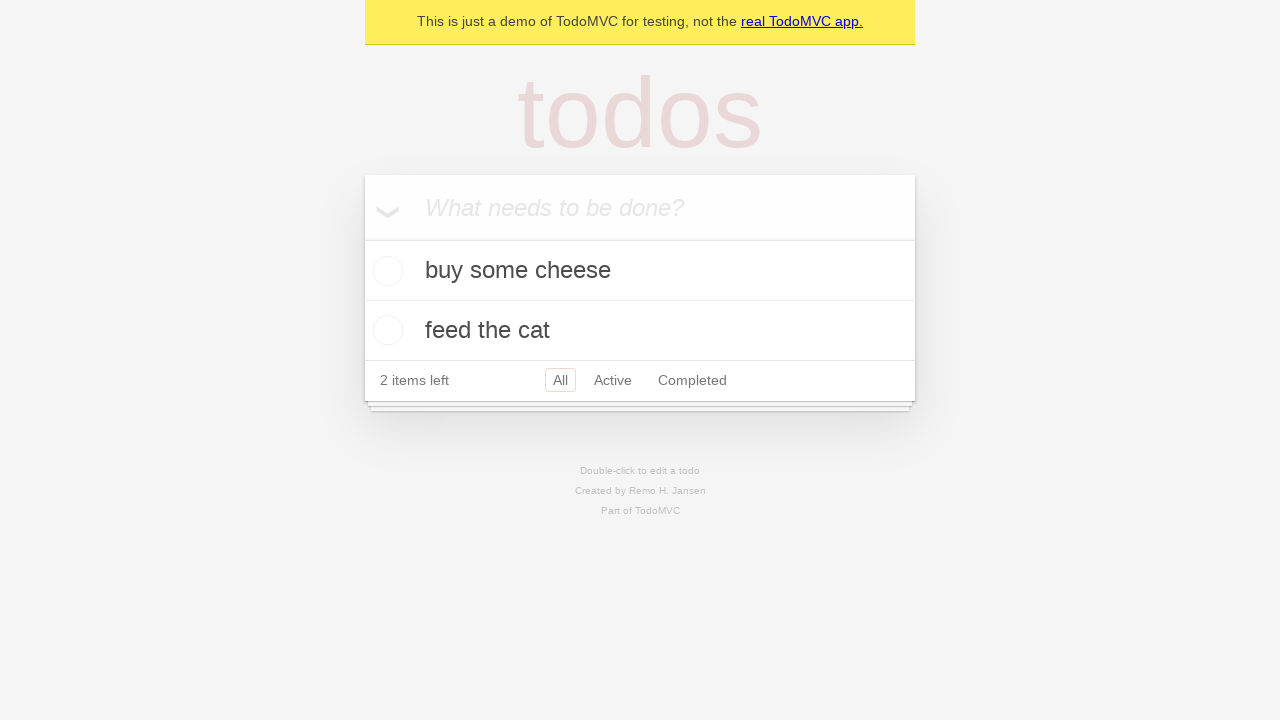

Filled todo input with 'book a doctors appointment' on internal:attr=[placeholder="What needs to be done?"i]
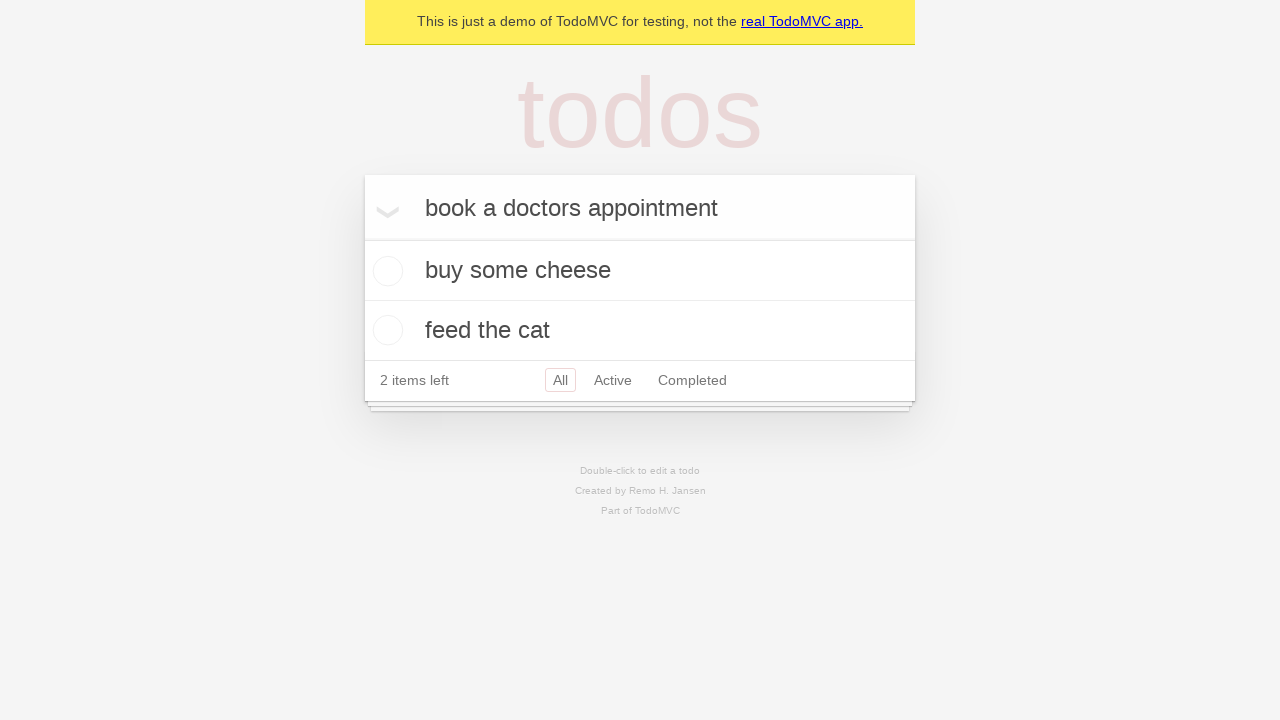

Pressed Enter to add todo 'book a doctors appointment' on internal:attr=[placeholder="What needs to be done?"i]
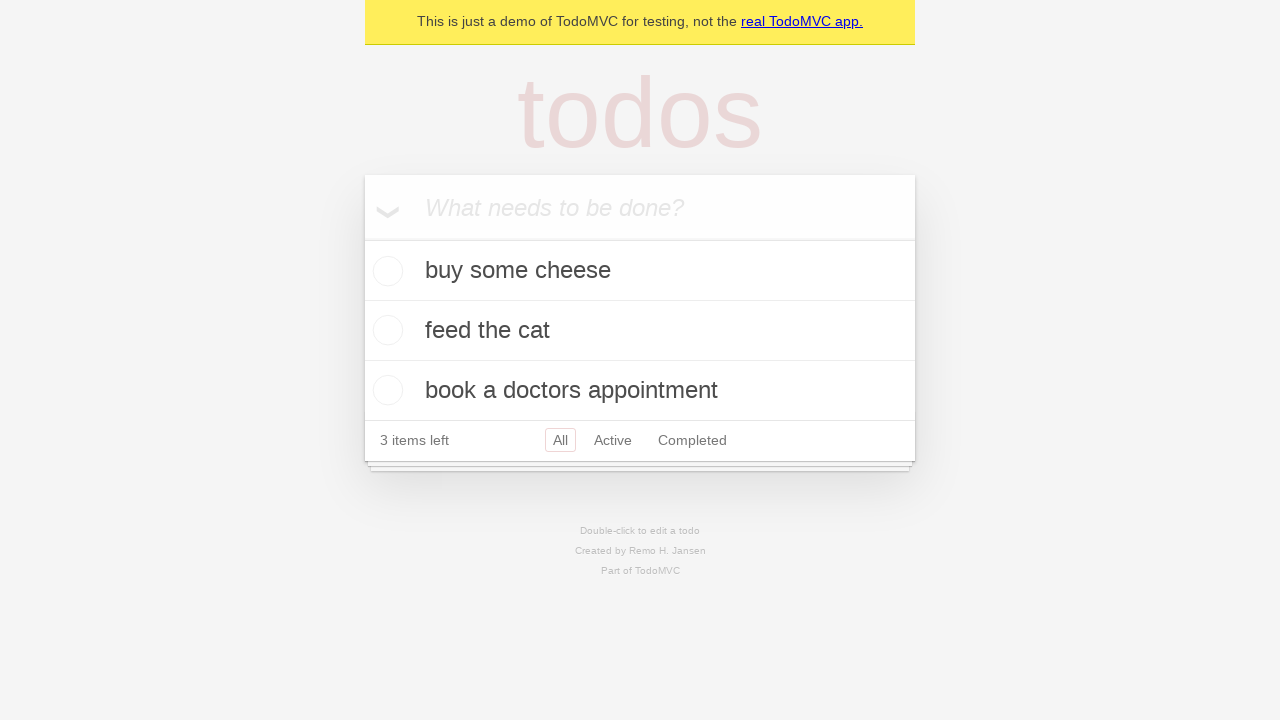

Clicked toggle all checkbox to mark all items as complete at (362, 238) on internal:label="Mark all as complete"i
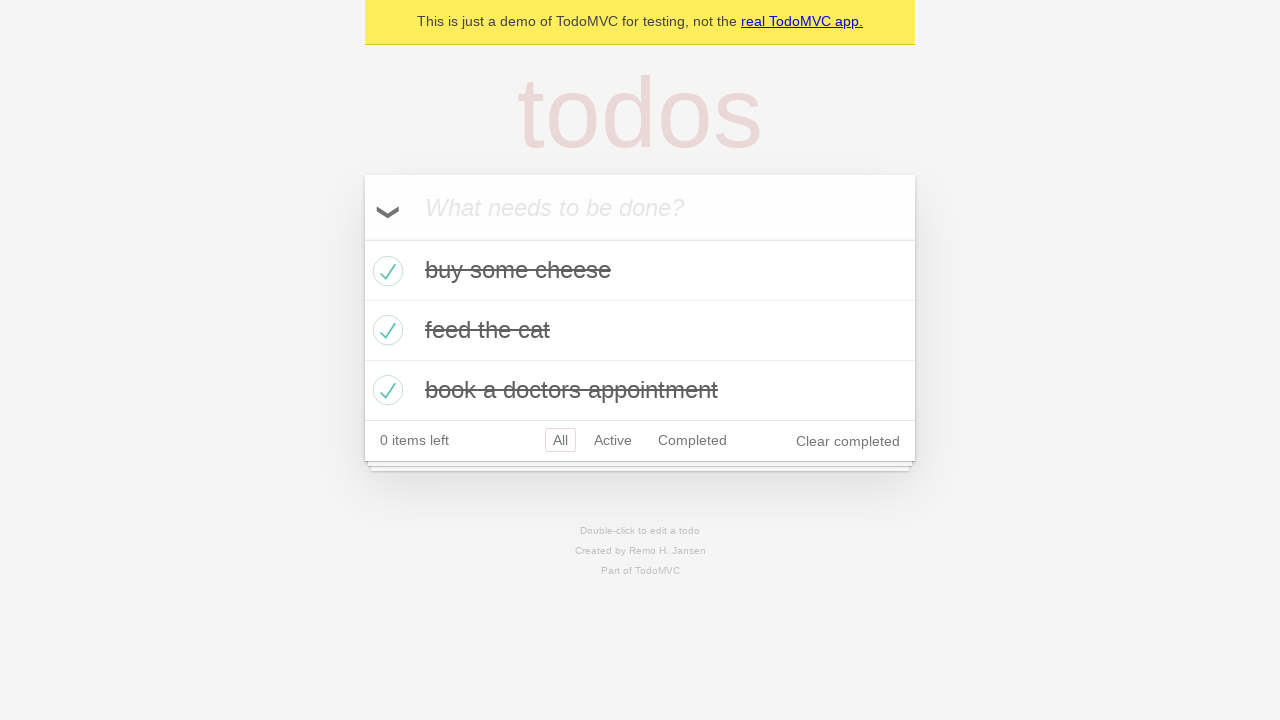

Clicked toggle all checkbox to uncheck all items and clear complete state at (362, 238) on internal:label="Mark all as complete"i
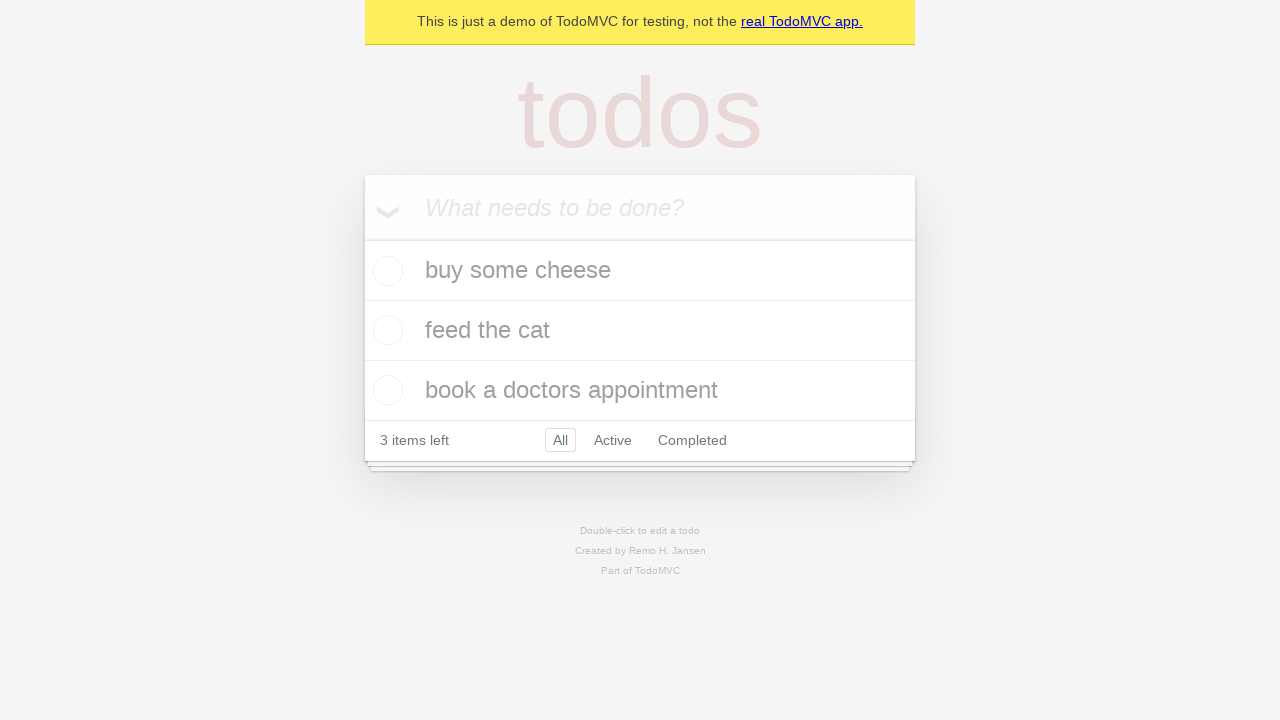

Verified all todo items are present and uncompleted
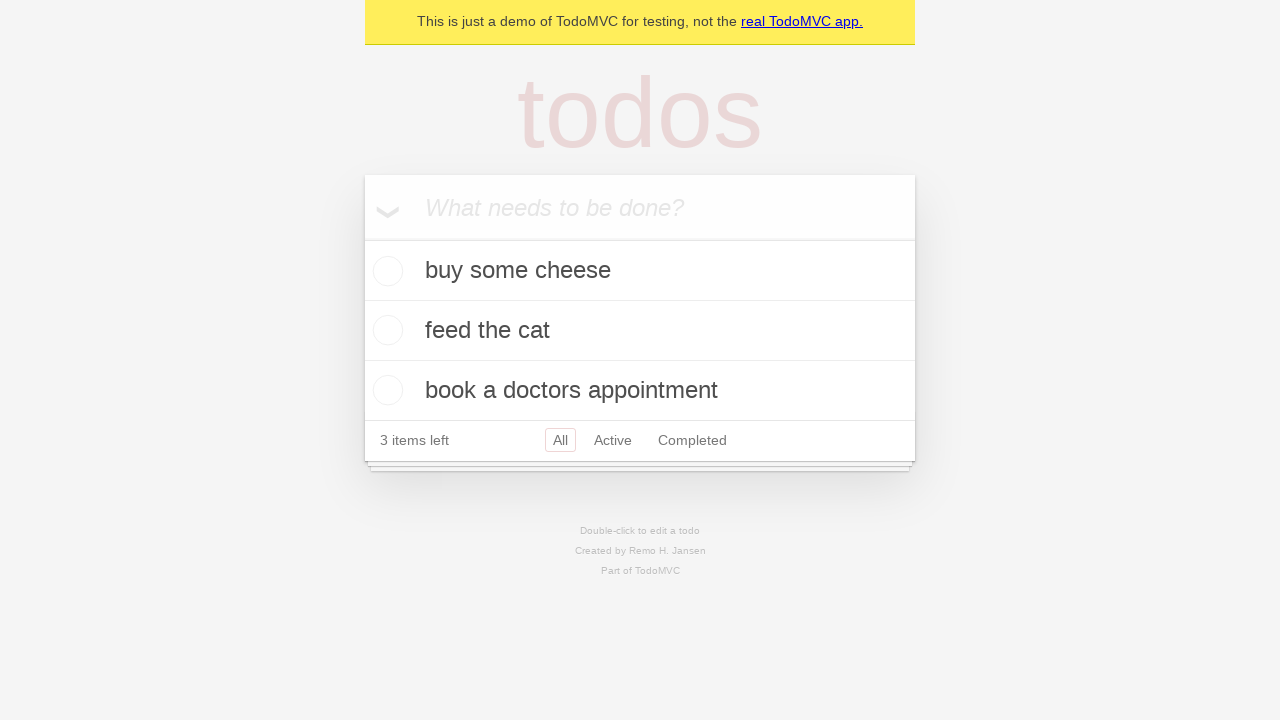

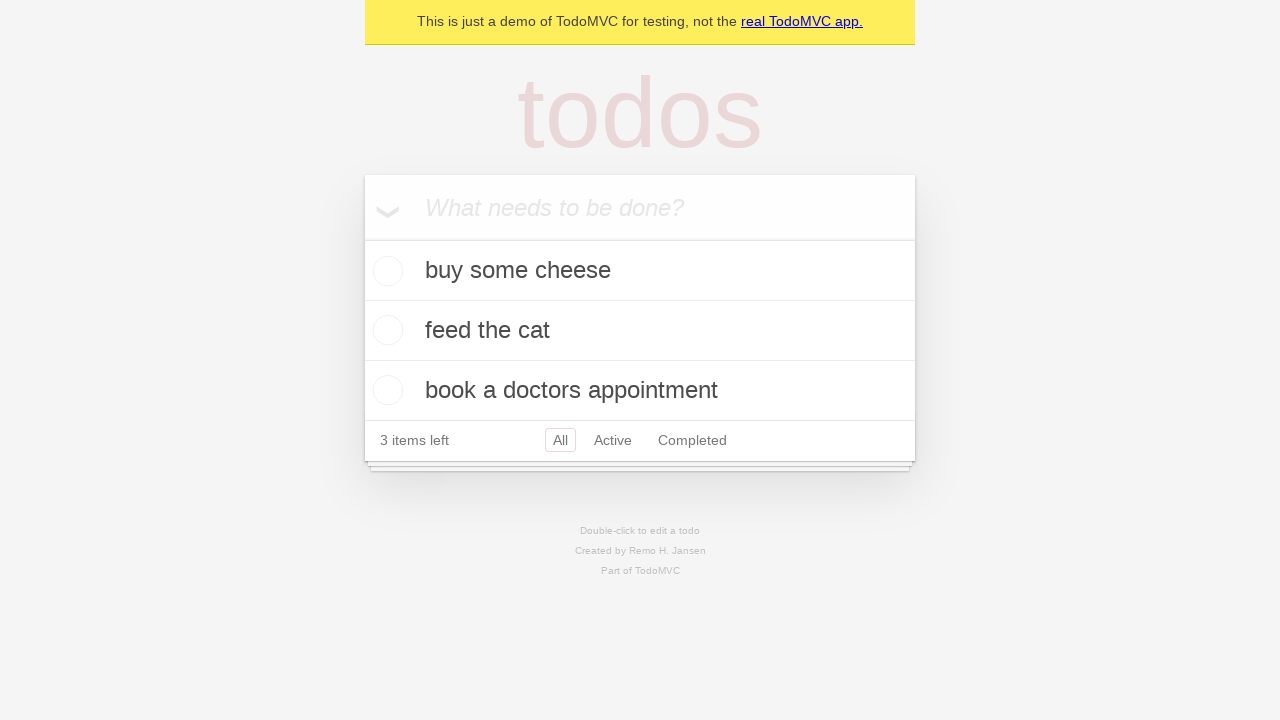